Navigates to Playwright documentation homepage and clicks the "Get started" link

Starting URL: https://playwright.dev/

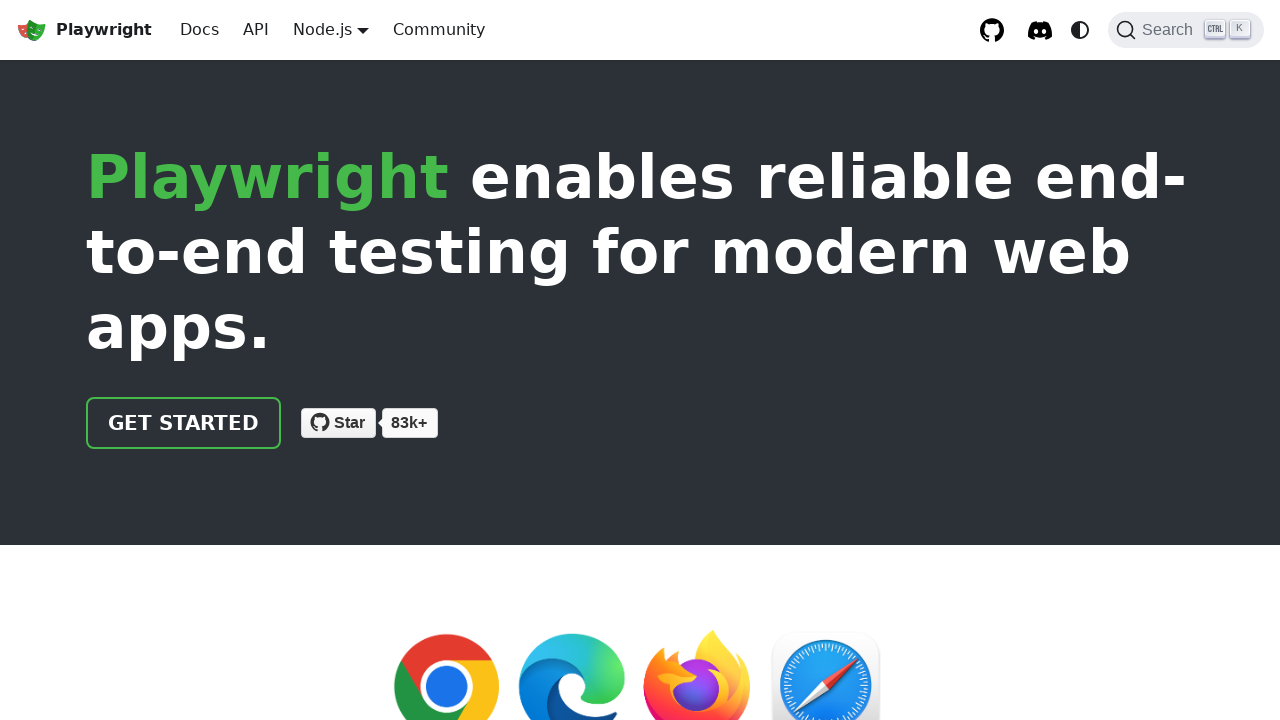

Clicked the 'Get started' link on Playwright documentation homepage at (184, 423) on internal:role=link[name="Get started"i]
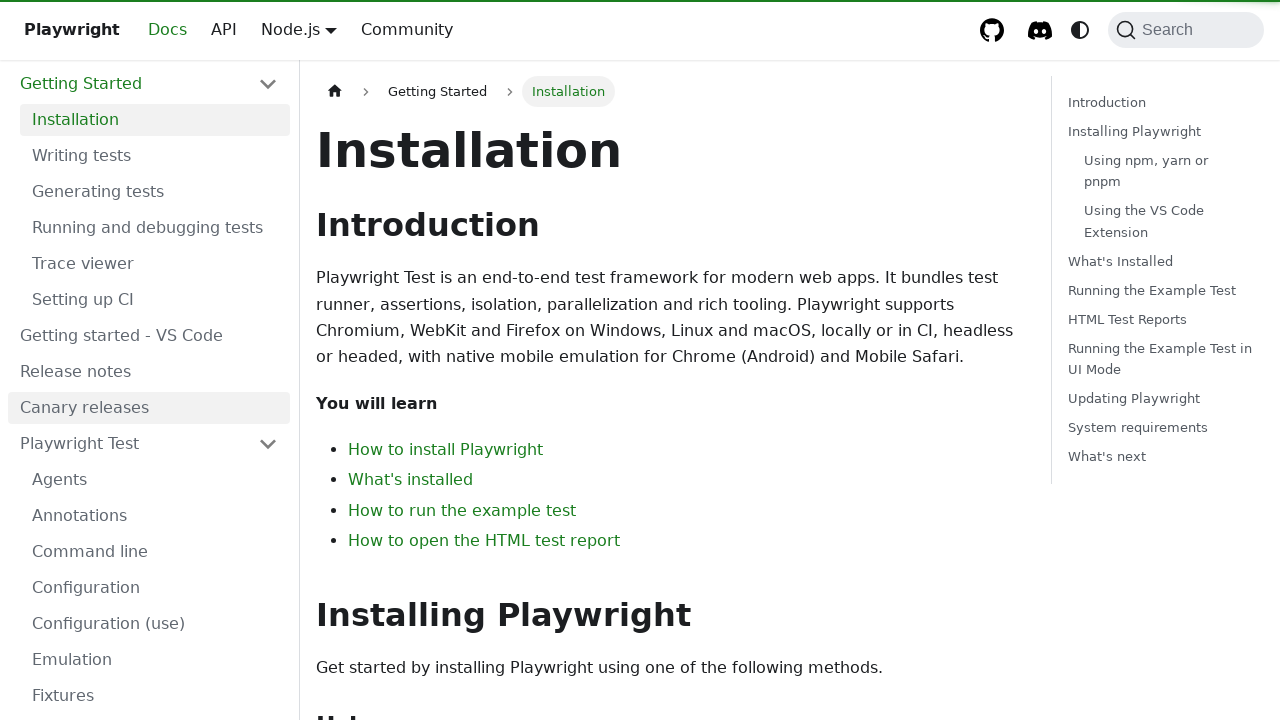

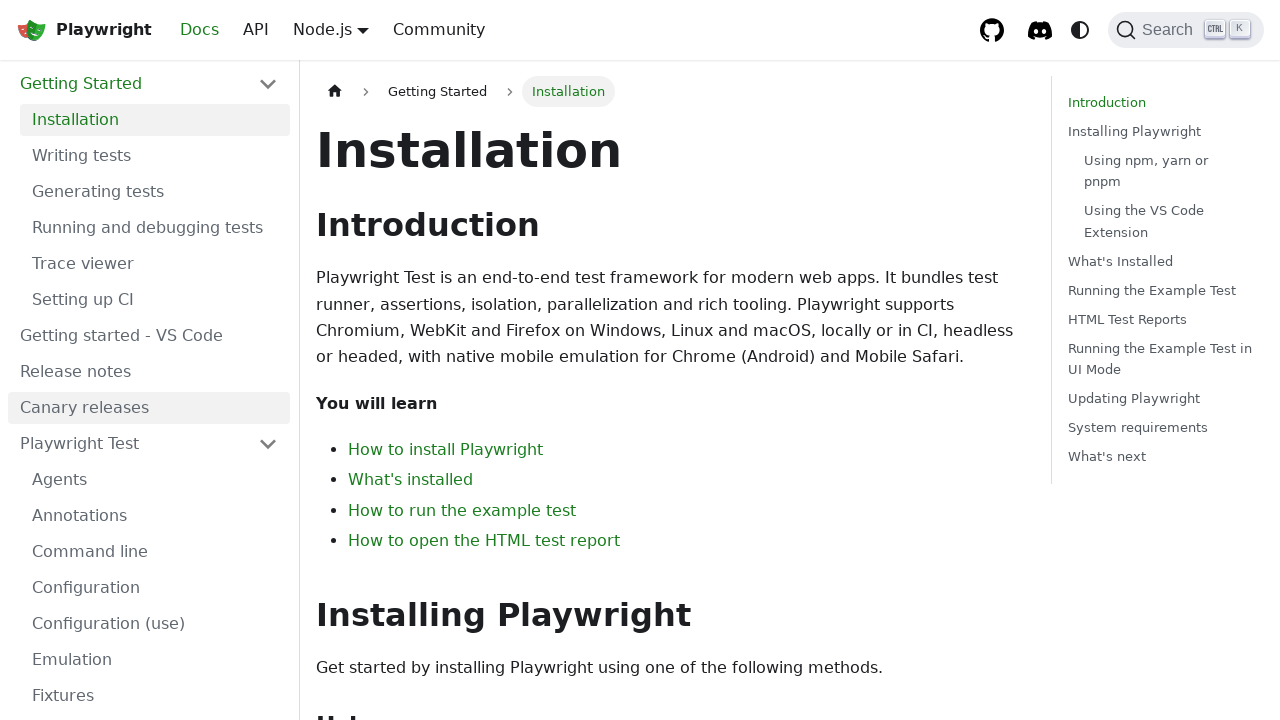